Loads the Glamira homepage and waits for content to render

Starting URL: https://www.glamira.com/

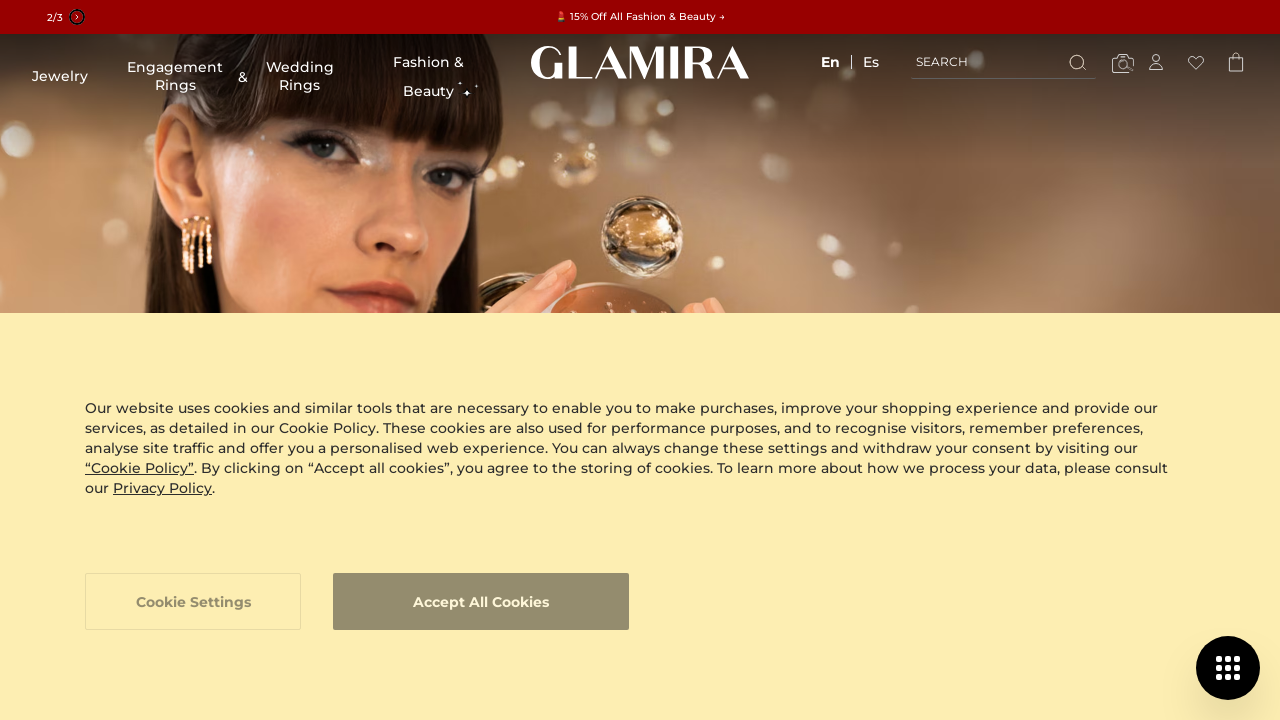

Glamira homepage DOM content loaded
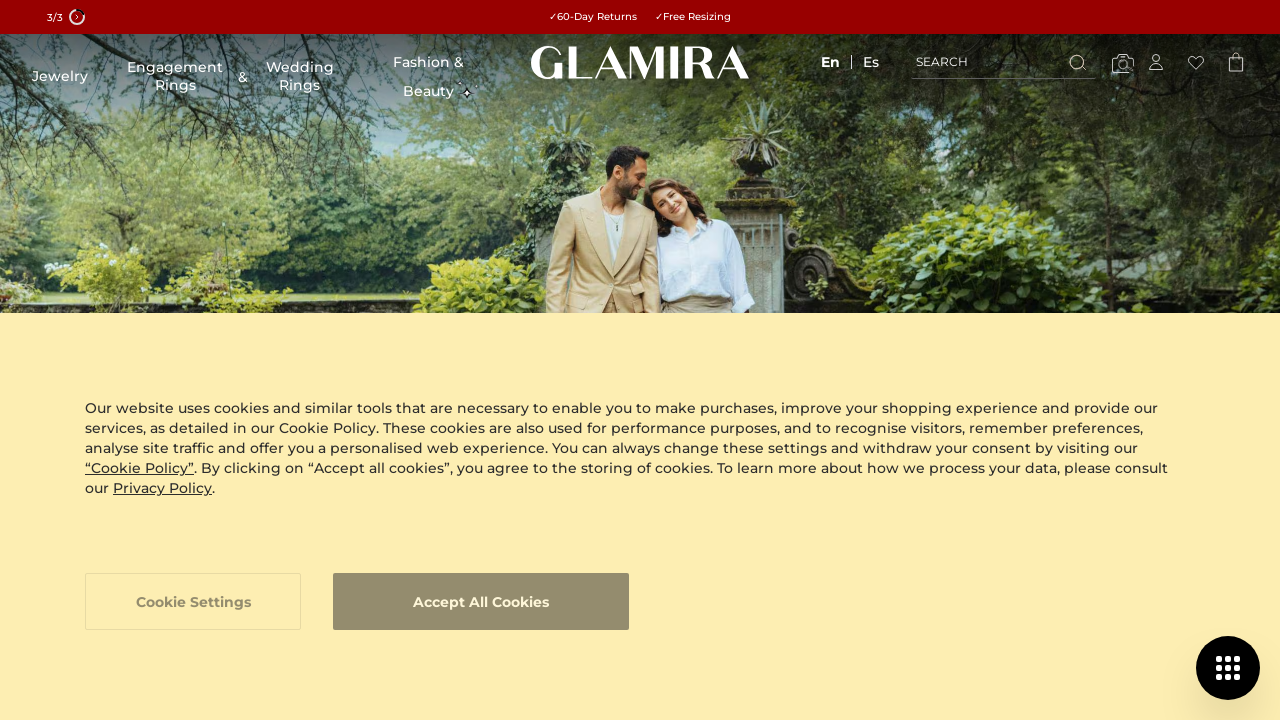

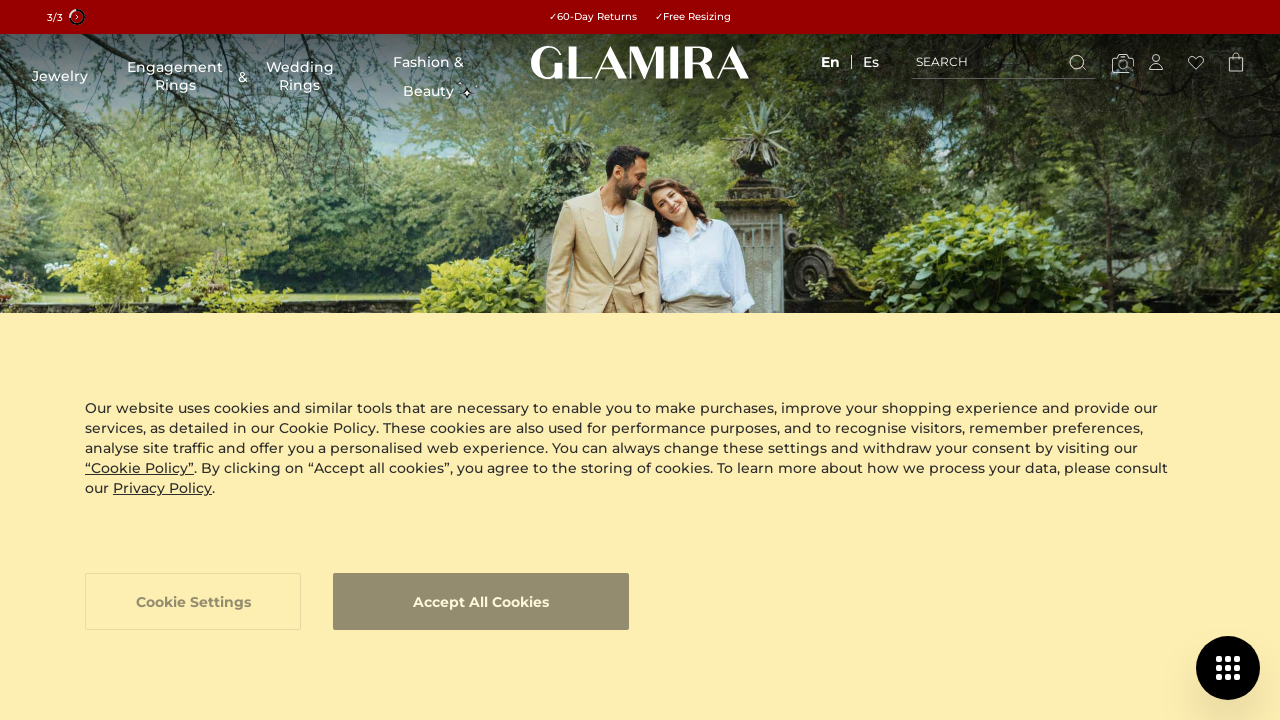